Tests broken and valid links on a demo QA page by clicking on different link types and verifying the resulting URLs

Starting URL: https://demoqa.com/broken

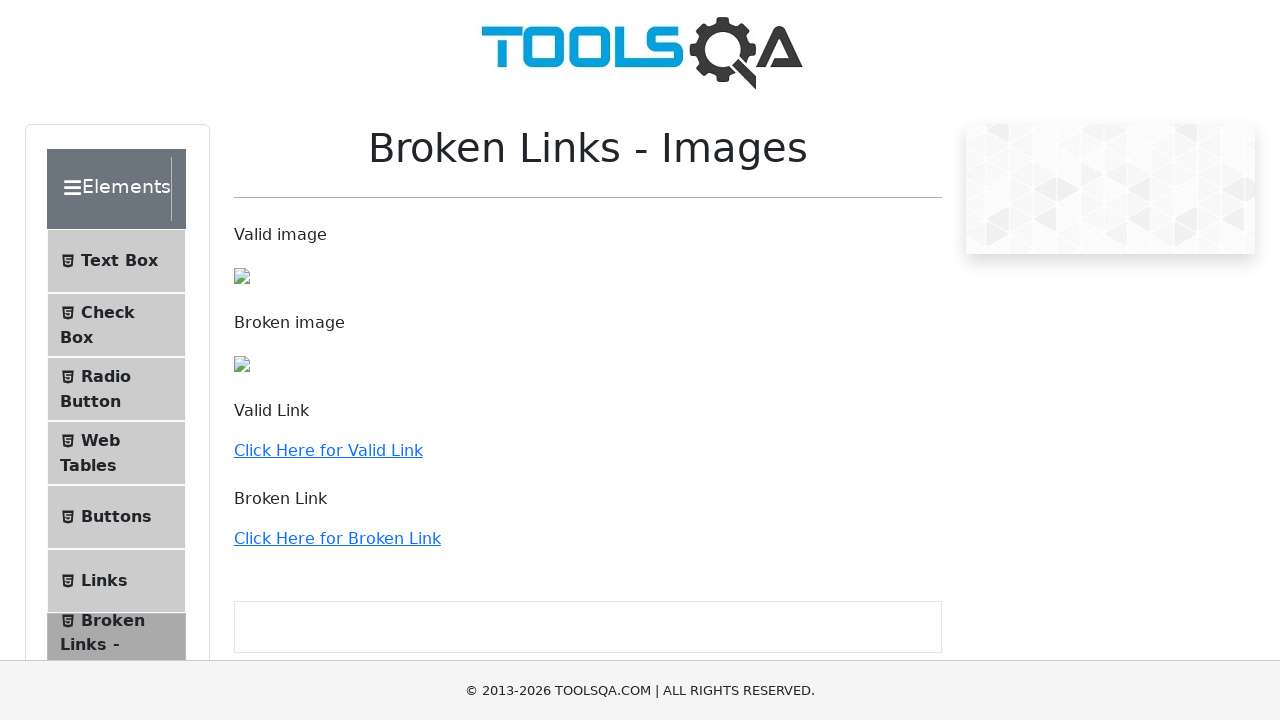

Clicked on valid link at (328, 450) on xpath=//a[text()='Click Here for Valid Link']
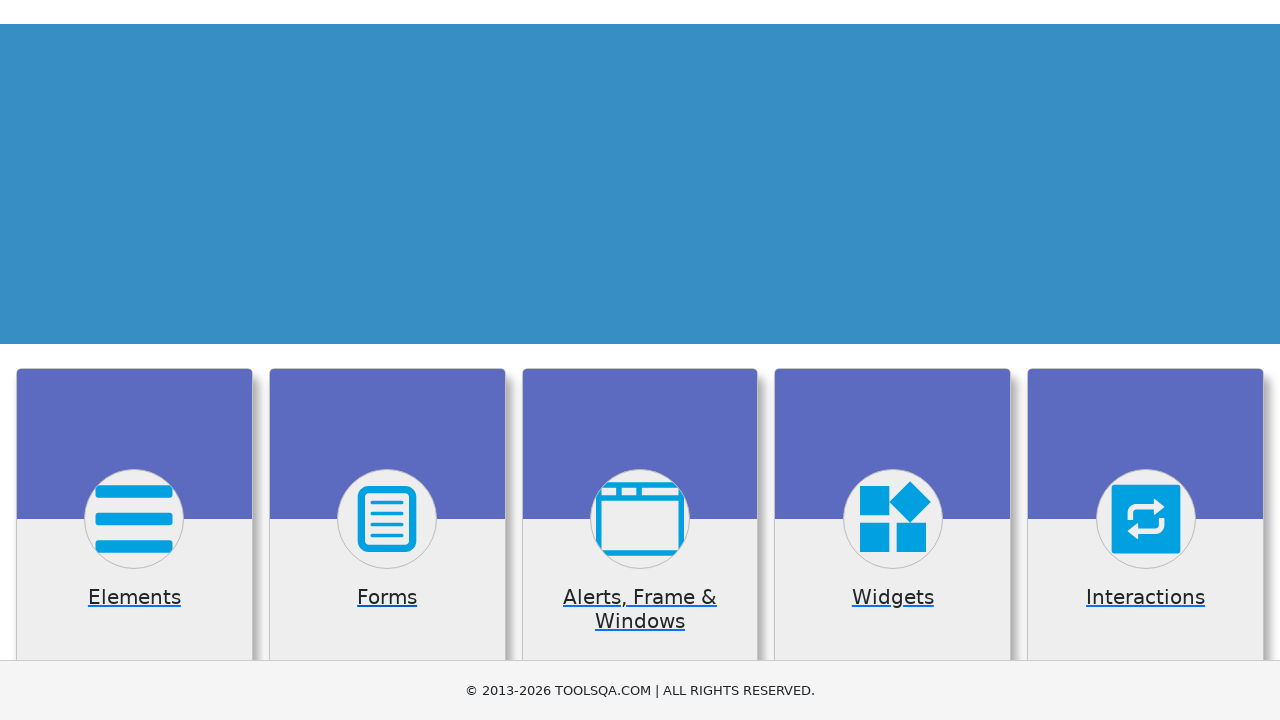

Navigation to valid link completed, URL is https://demoqa.com/
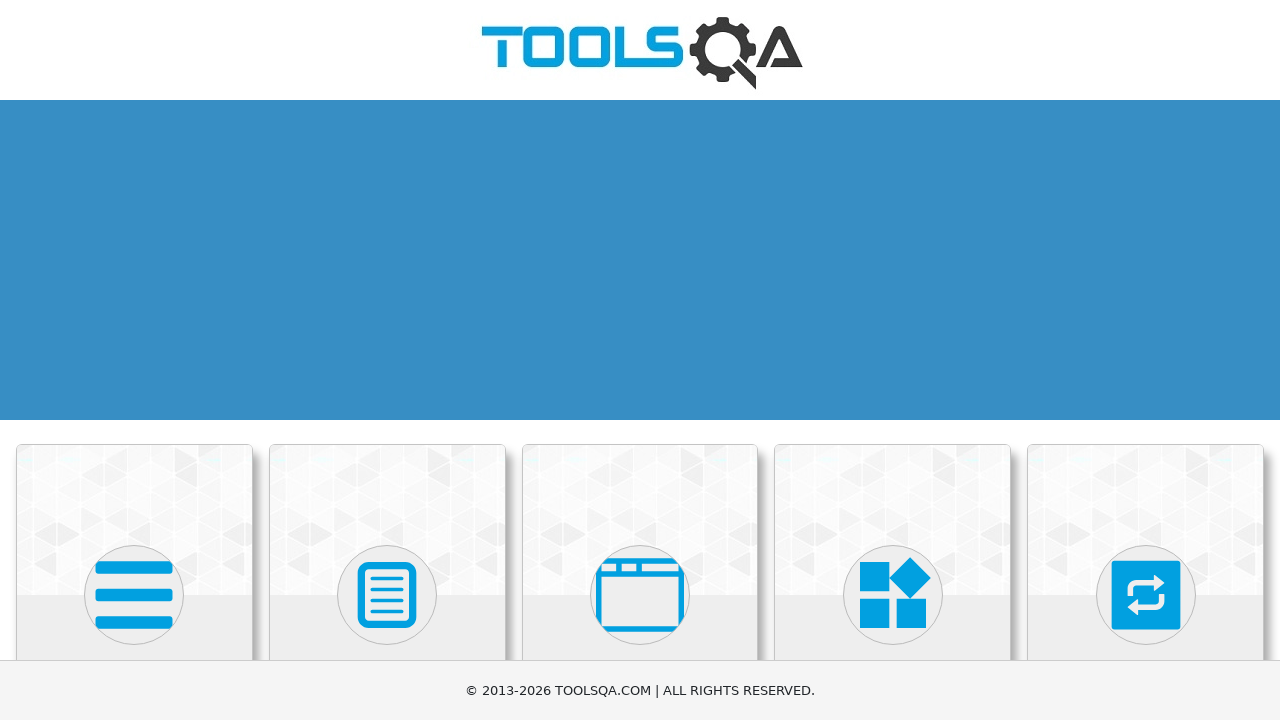

Navigated back to broken links demo page
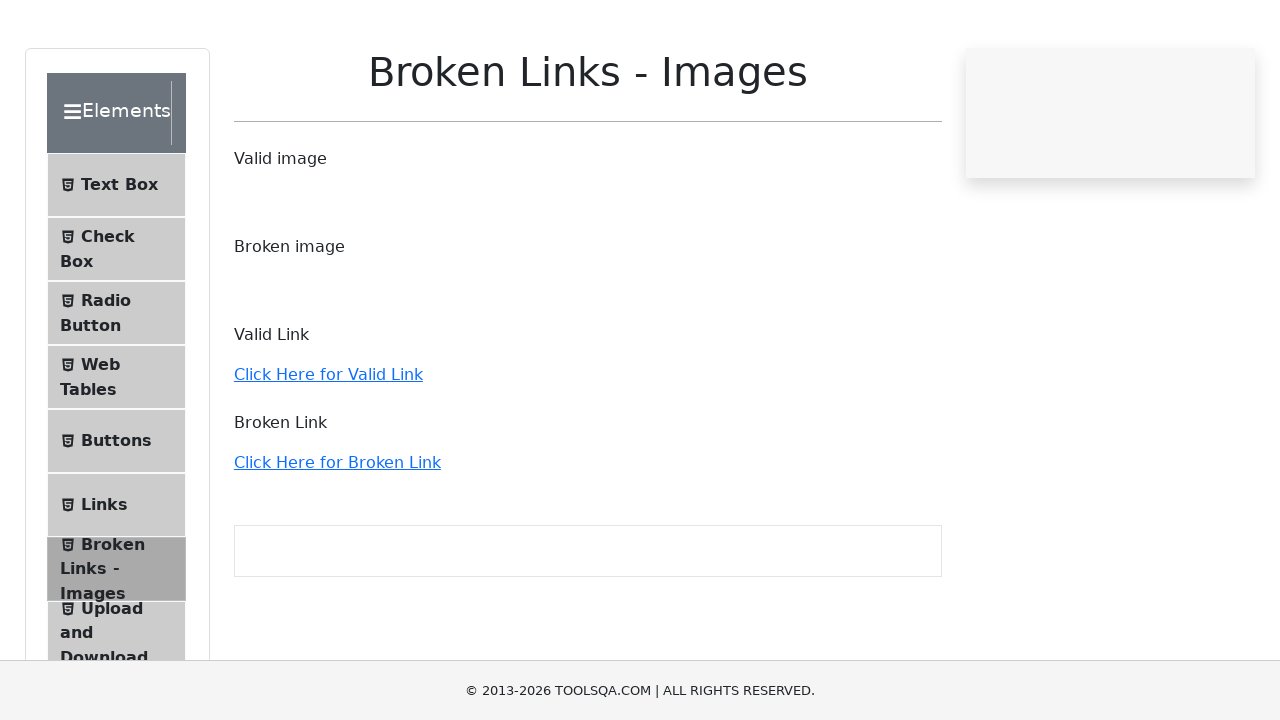

Clicked on broken link at (337, 538) on xpath=//a[text()='Click Here for Broken Link']
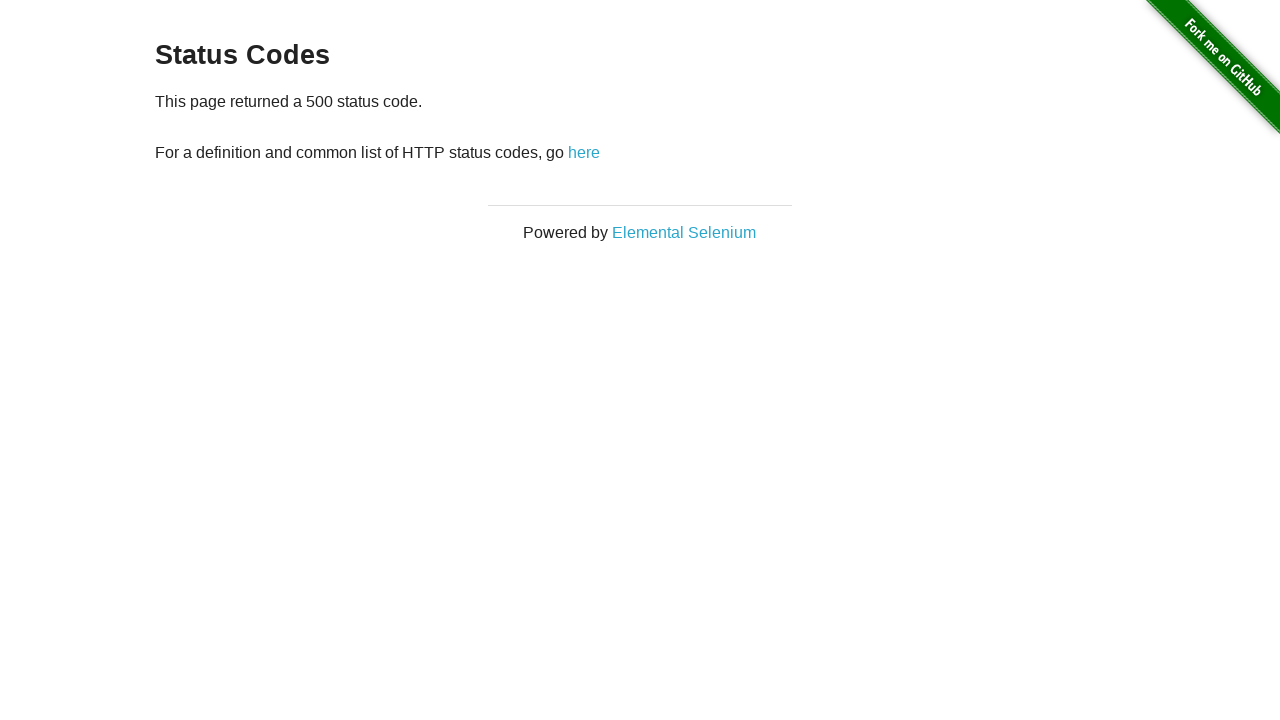

Navigation to broken link completed, URL is http://the-internet.herokuapp.com/status_codes/500
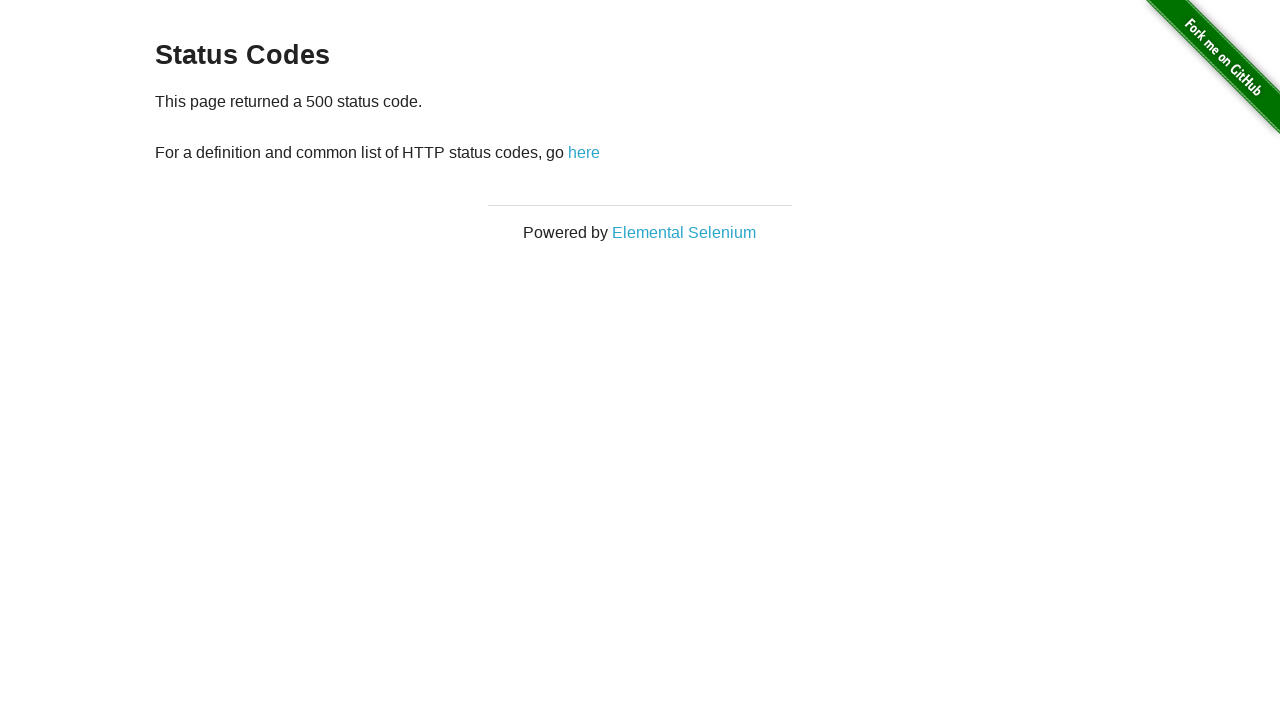

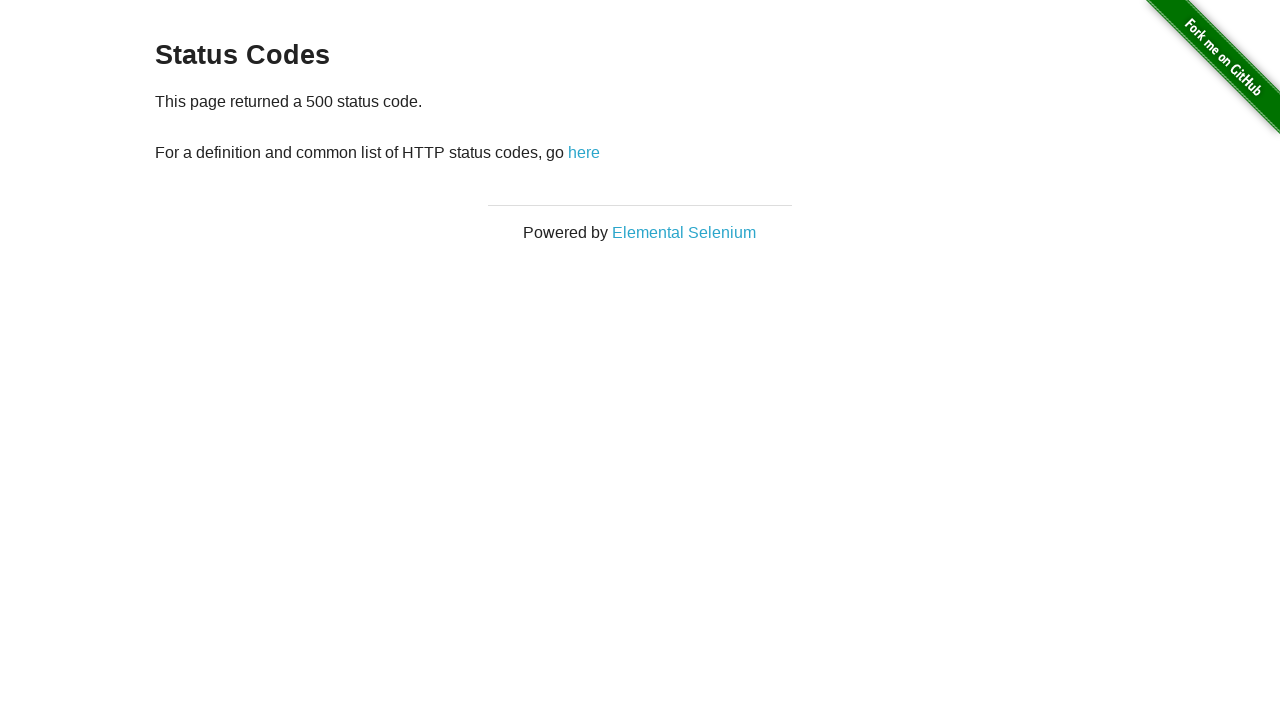